Tests that unsaved changes don't persist when navigating between employees by editing a name field, switching to another employee, then returning to verify the original name remains

Starting URL: https://devmountain-qa.github.io/employee-manager/1.2_Version/index.html

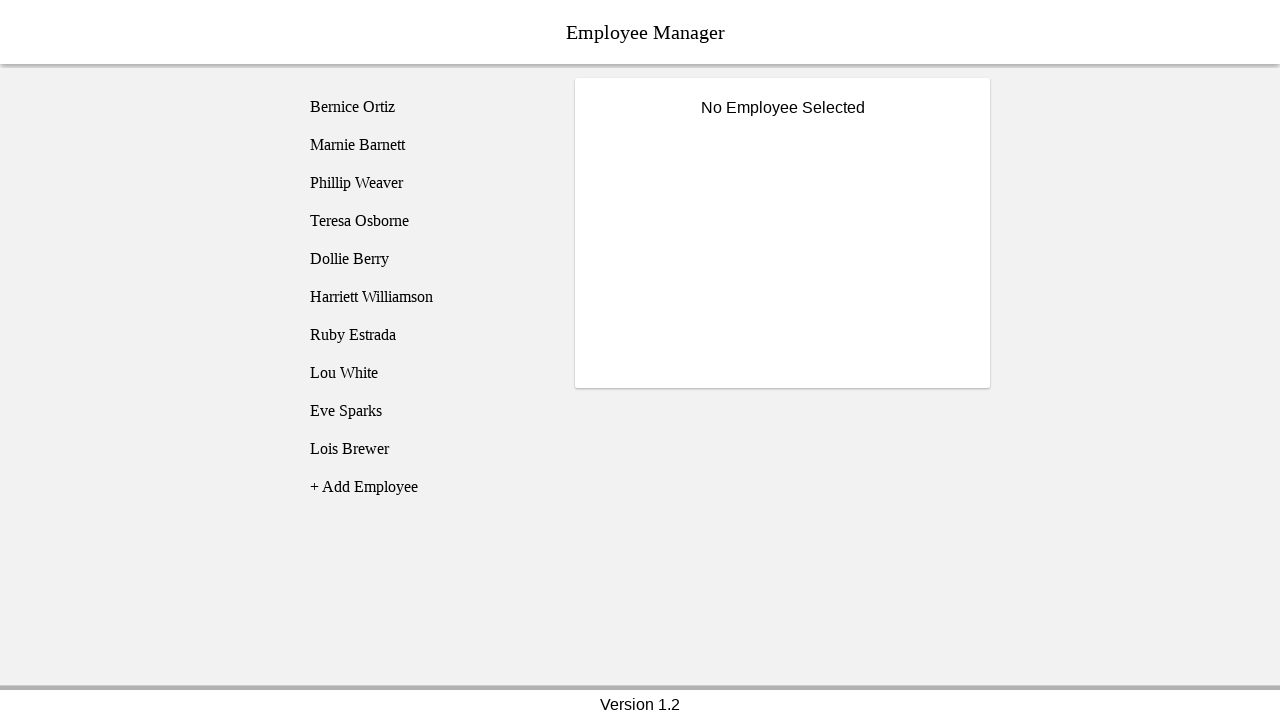

Clicked on Bernice Ortiz employee button at (425, 107) on [name='employee1']
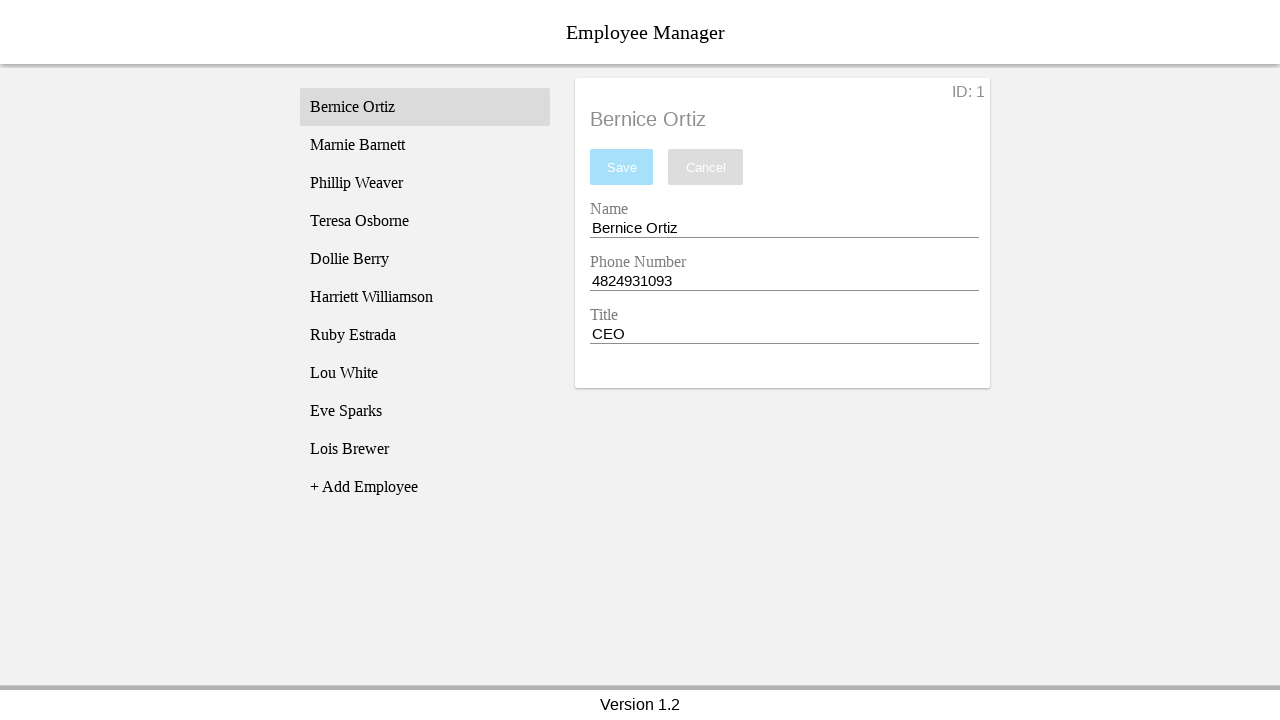

Name entry field became visible
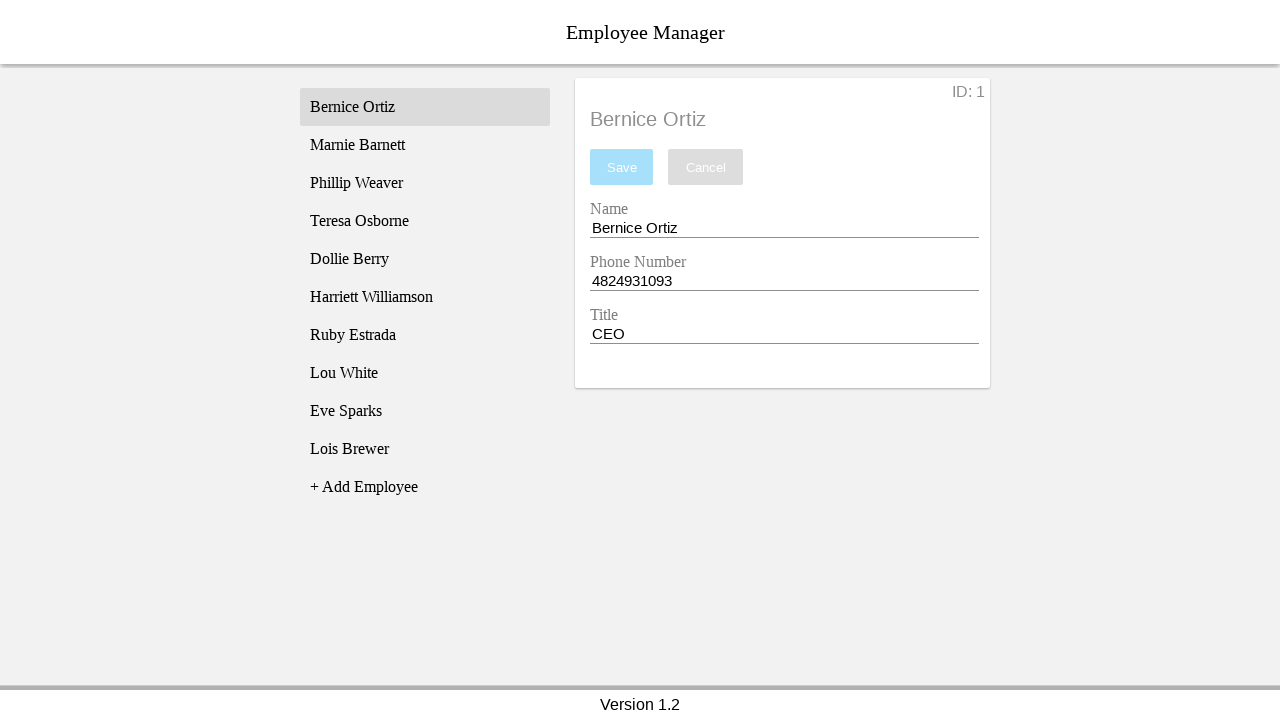

Cleared the name entry field on [name='nameEntry']
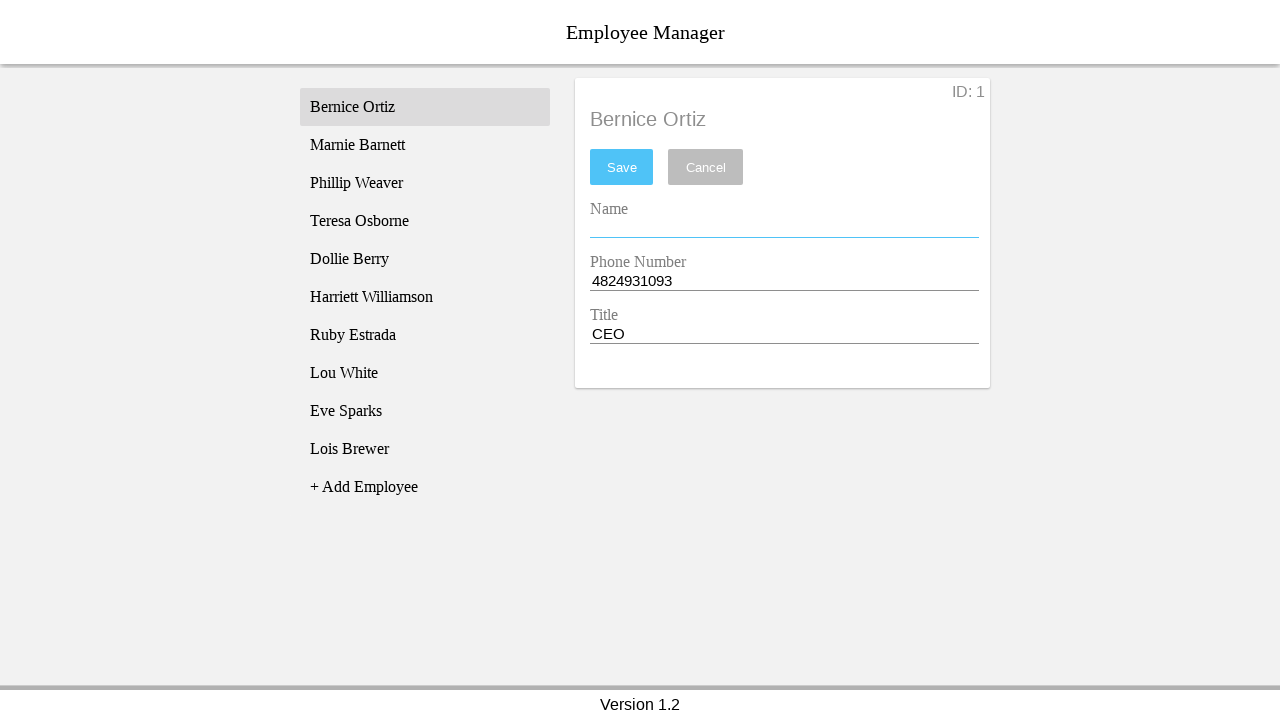

Entered 'Test Name' into the name field on [name='nameEntry']
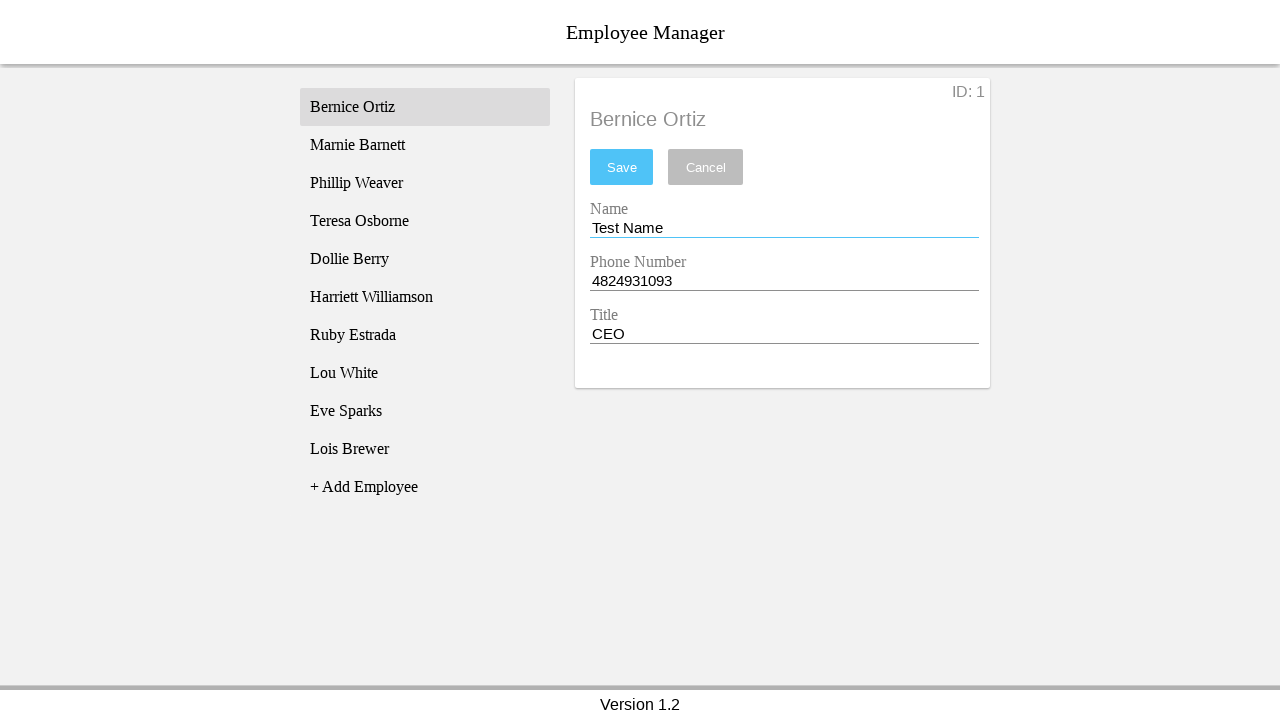

Clicked on Phillip Weaver employee button at (425, 183) on [name='employee3']
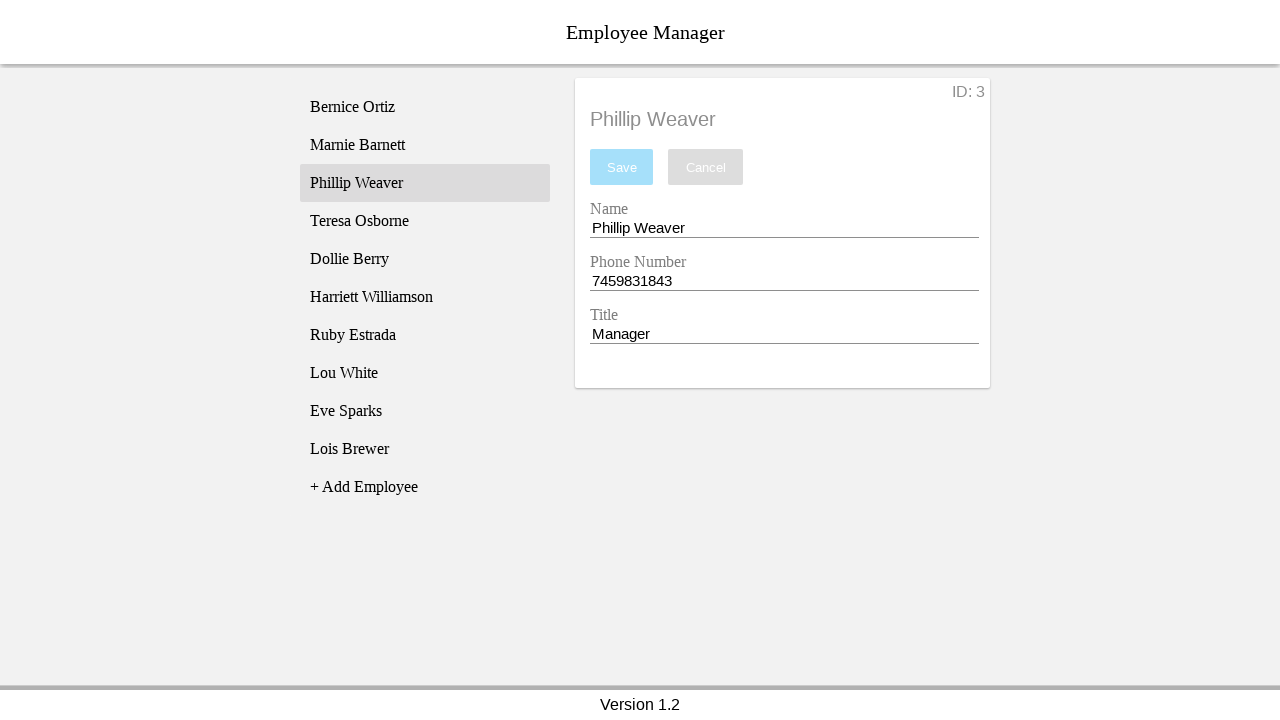

Phillip's name appeared in the employee title
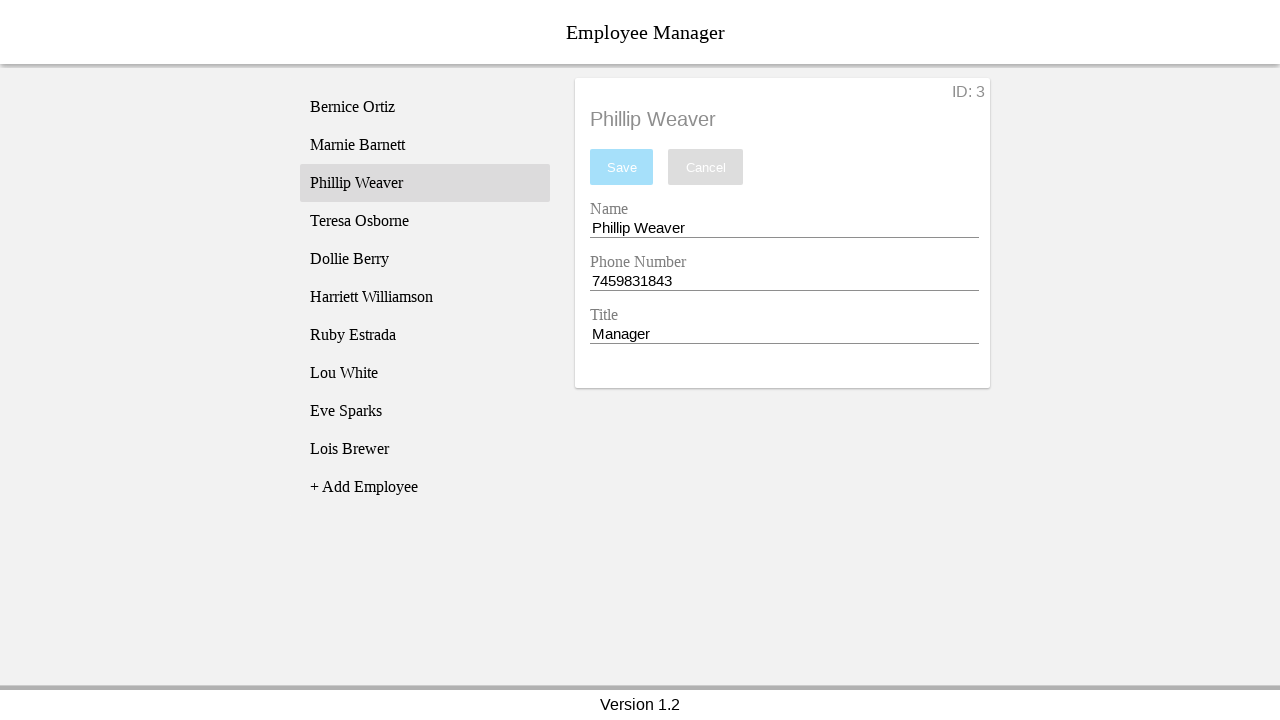

Clicked back on Bernice Ortiz employee button at (425, 107) on [name='employee1']
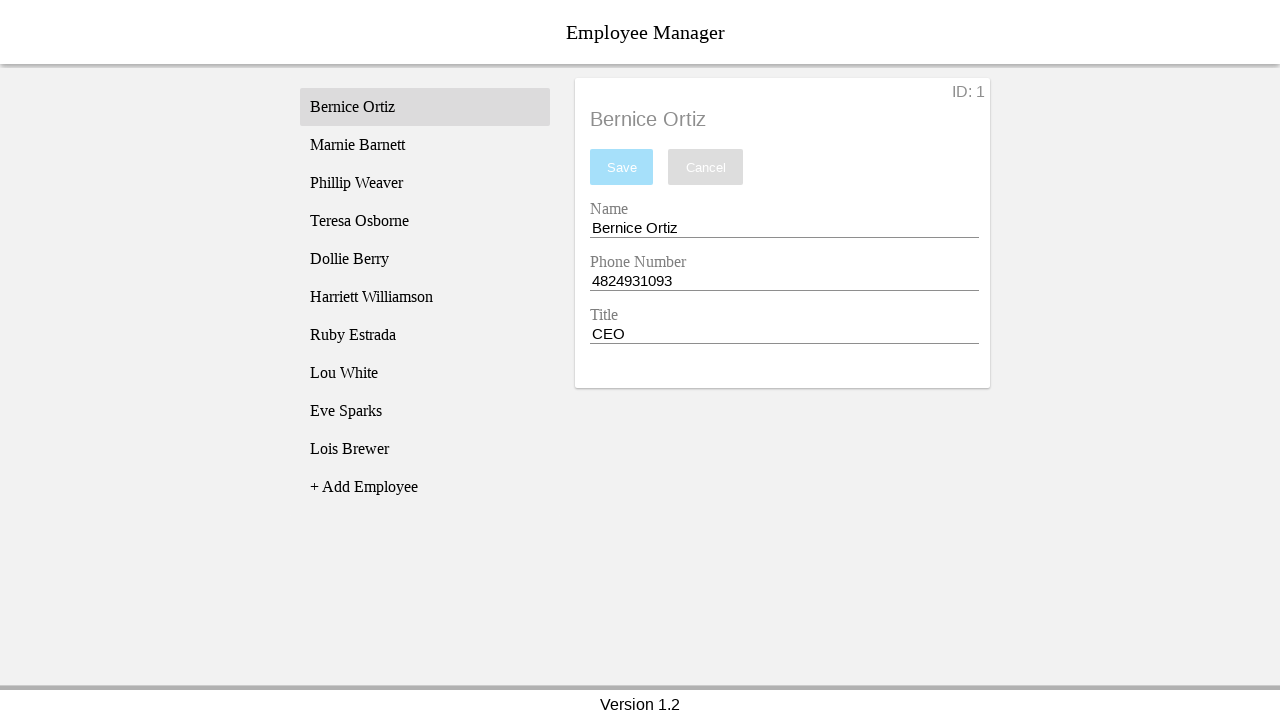

Bernice's original name appeared in the employee title, confirming unsaved changes did not persist
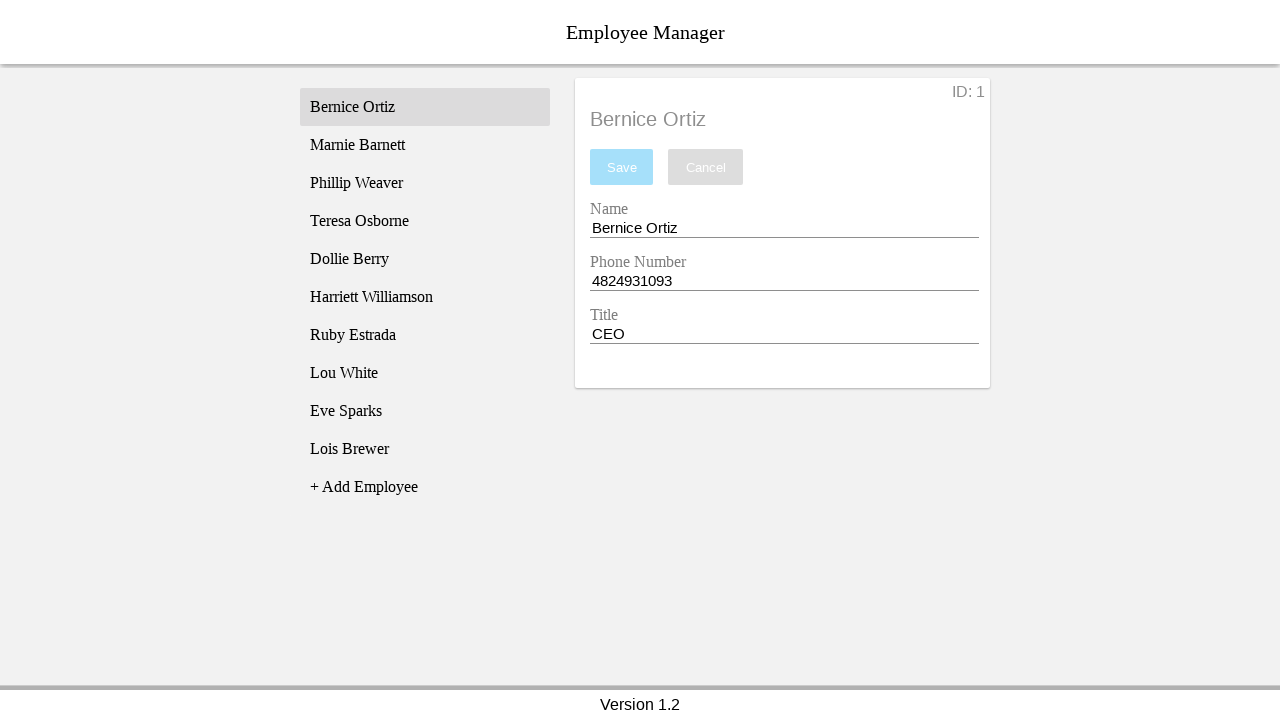

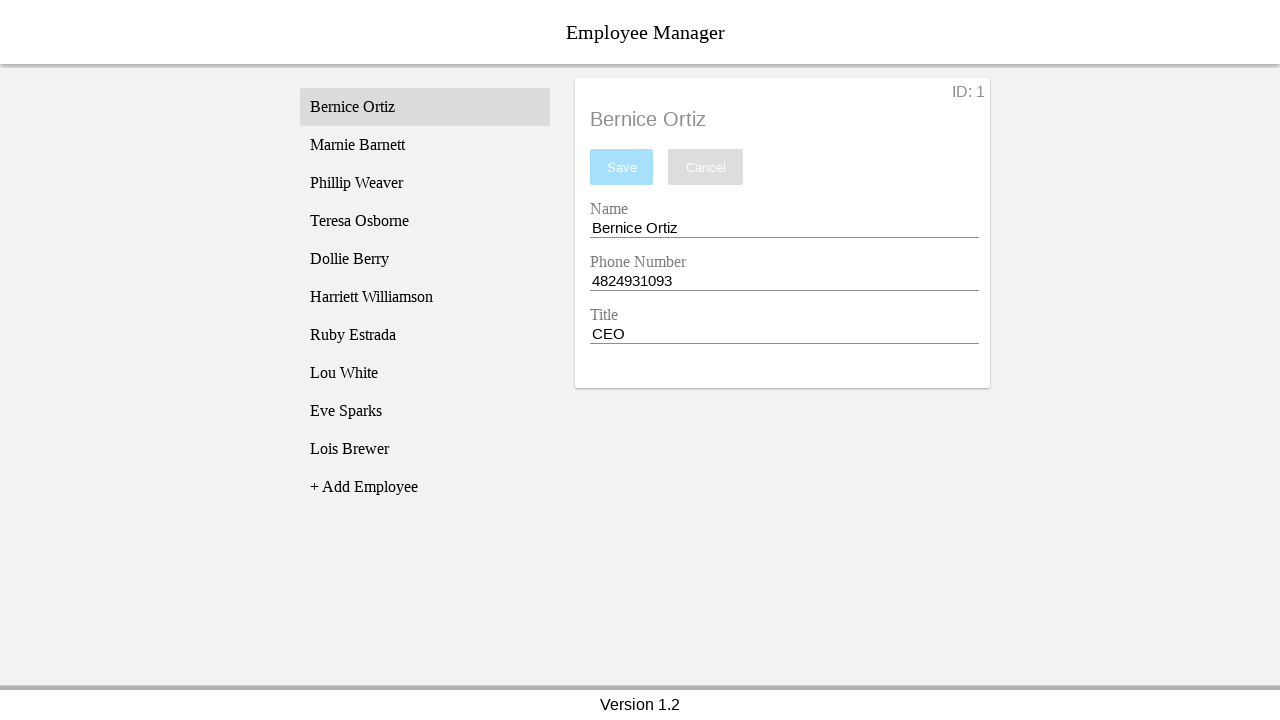